Navigates to the Selenium official website and clicks on the Downloads link in the navigation menu.

Starting URL: https://www.selenium.dev

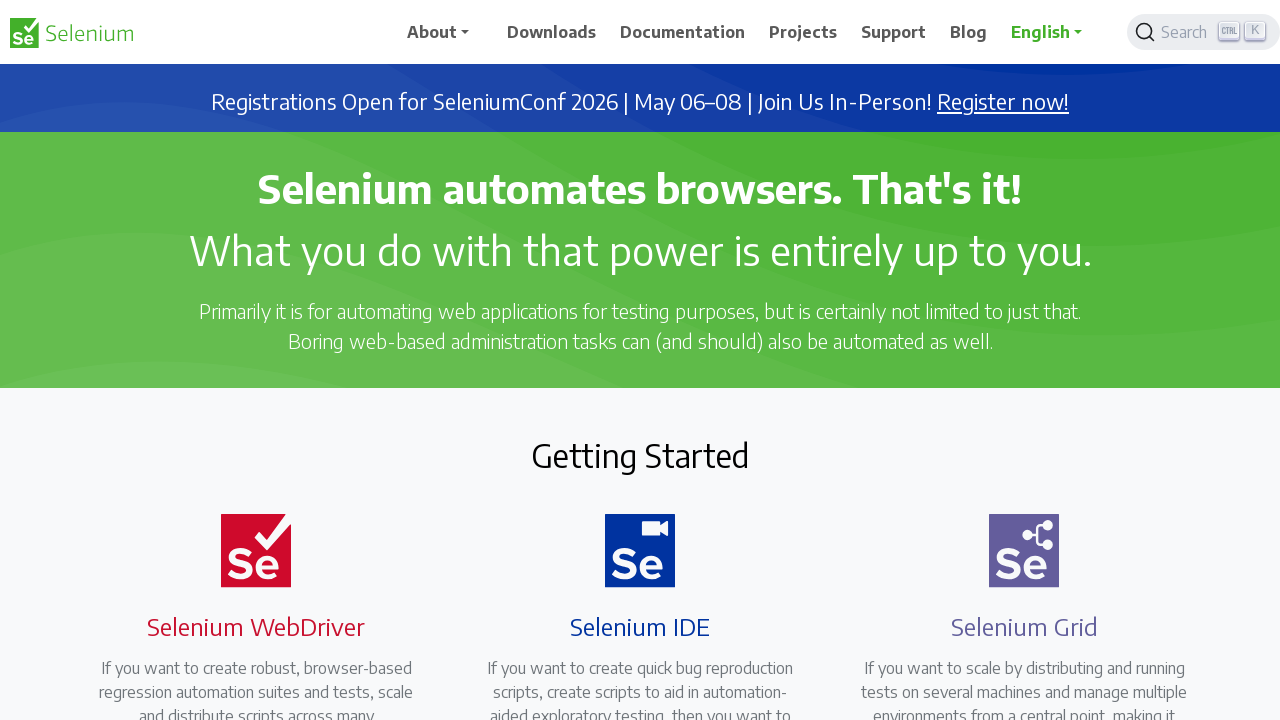

Navigated to Selenium official website (https://www.selenium.dev)
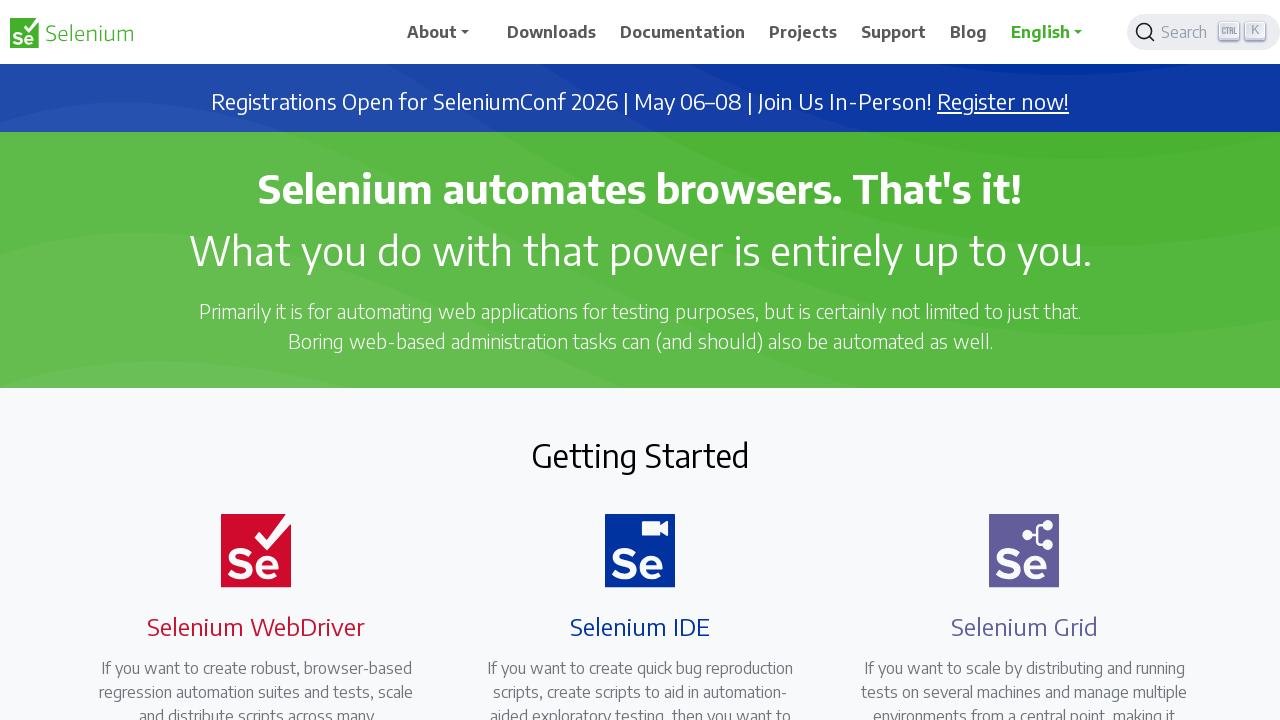

Clicked on the Downloads link in the navigation menu at (552, 32) on xpath=//span[text()='Downloads']
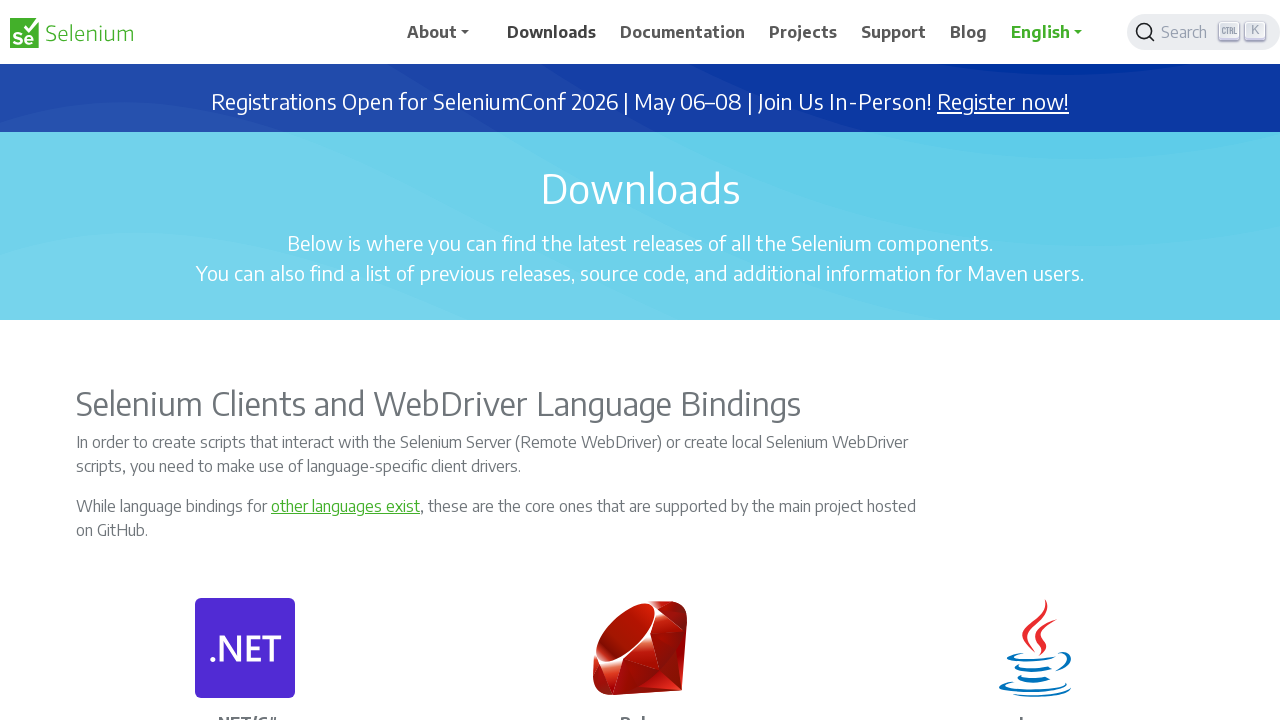

Downloads page loaded and network idle
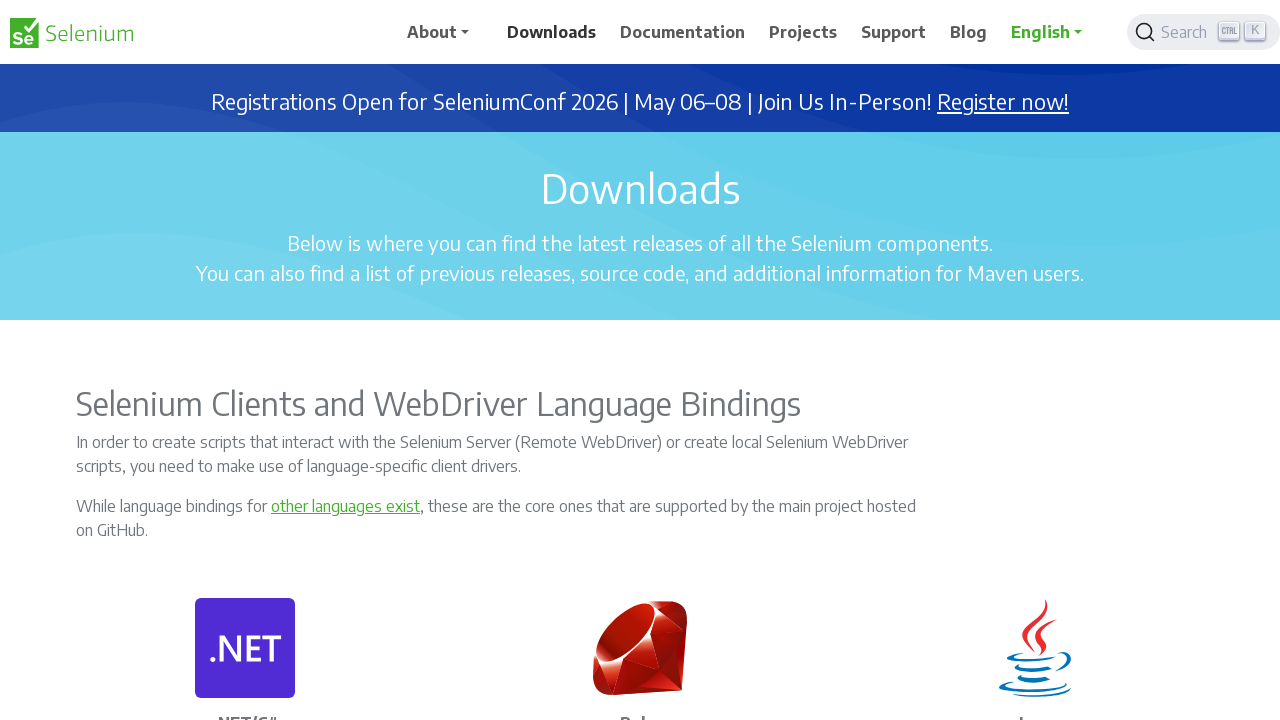

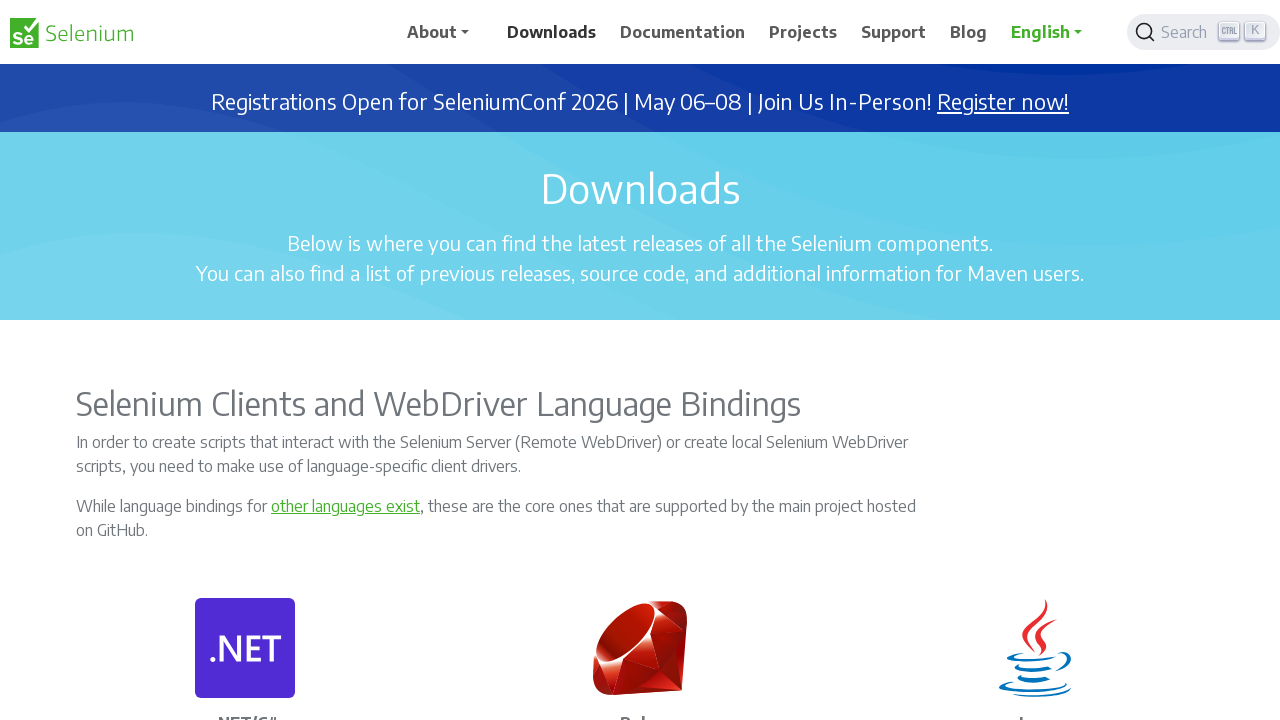